Tests the BlazeDemo flight booking flow by selecting departure and destination cities, choosing a flight, filling in passenger details, and completing the purchase.

Starting URL: https://blazedemo.com/

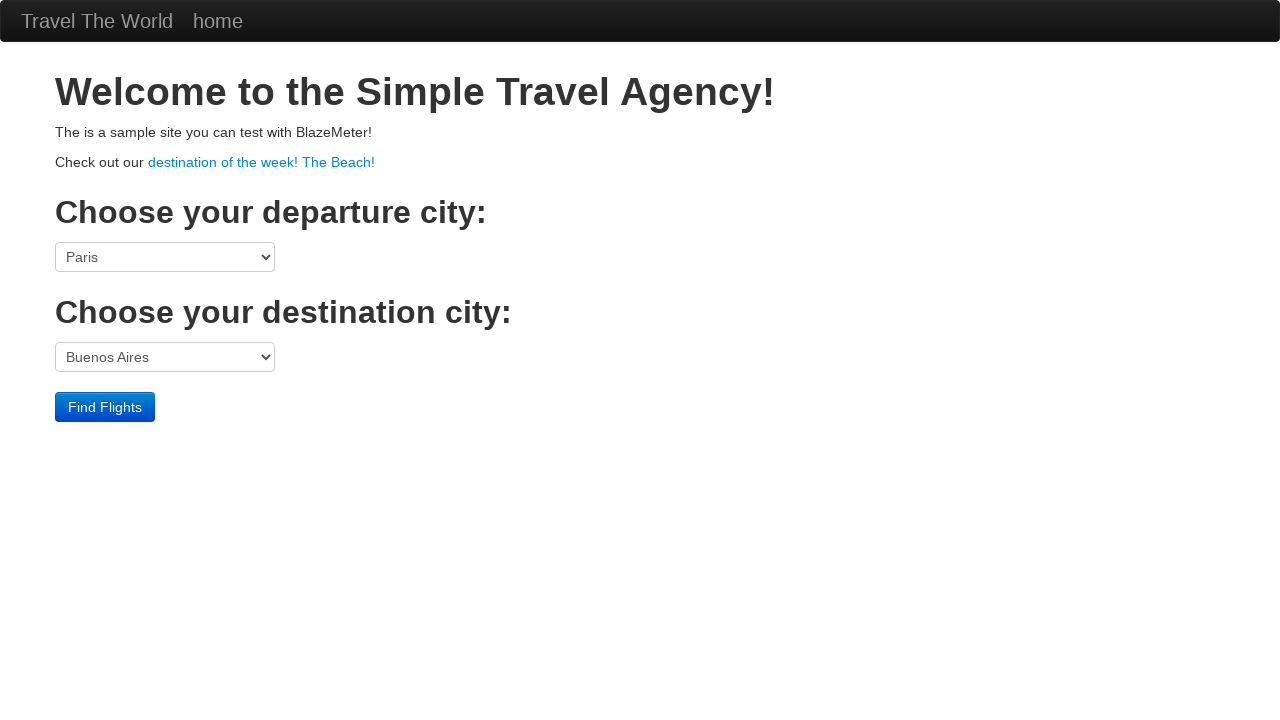

Clicked h1 heading on BlazeDemo homepage at (640, 92) on h1
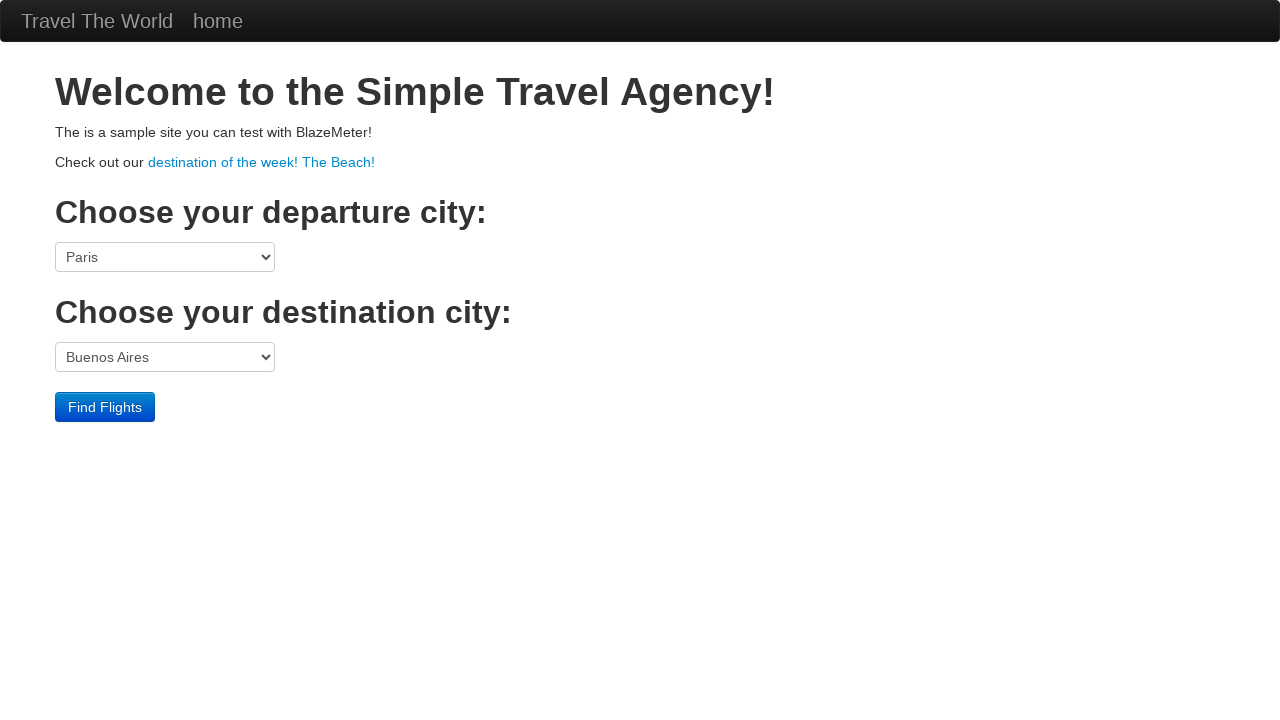

Verified page title is 'BlazeDemo'
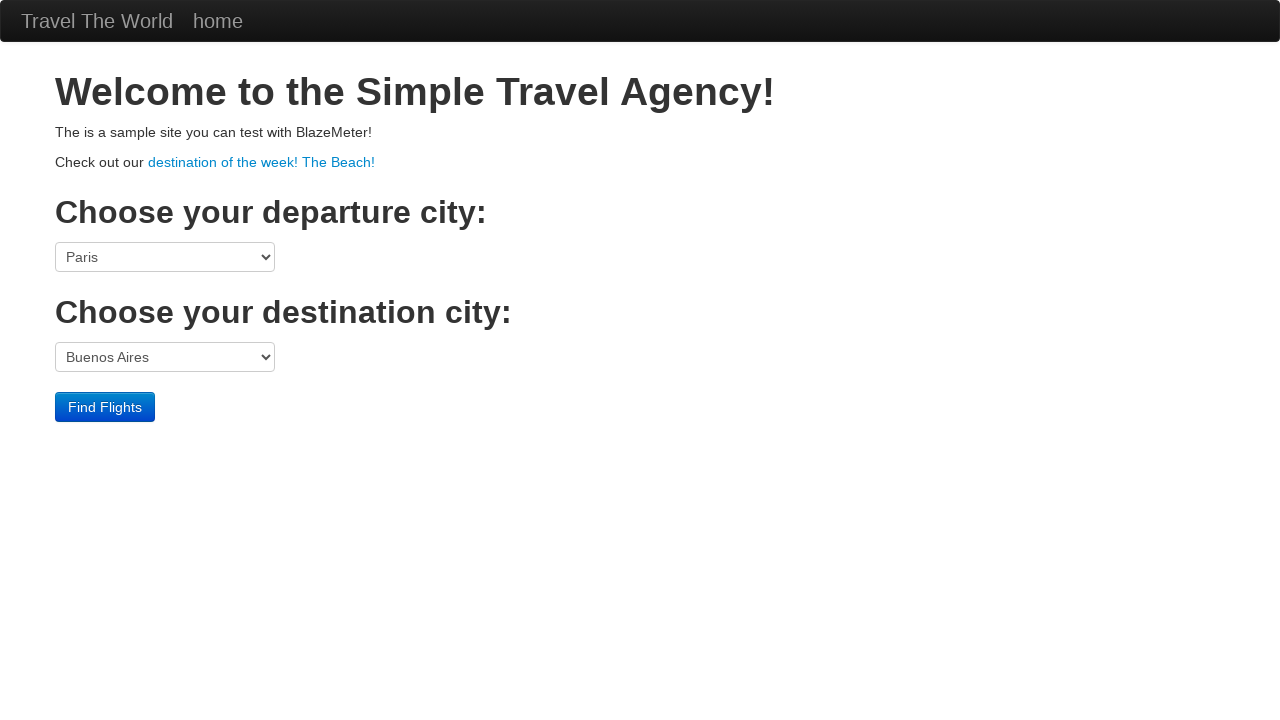

Clicked departure port dropdown at (165, 257) on select[name='fromPort']
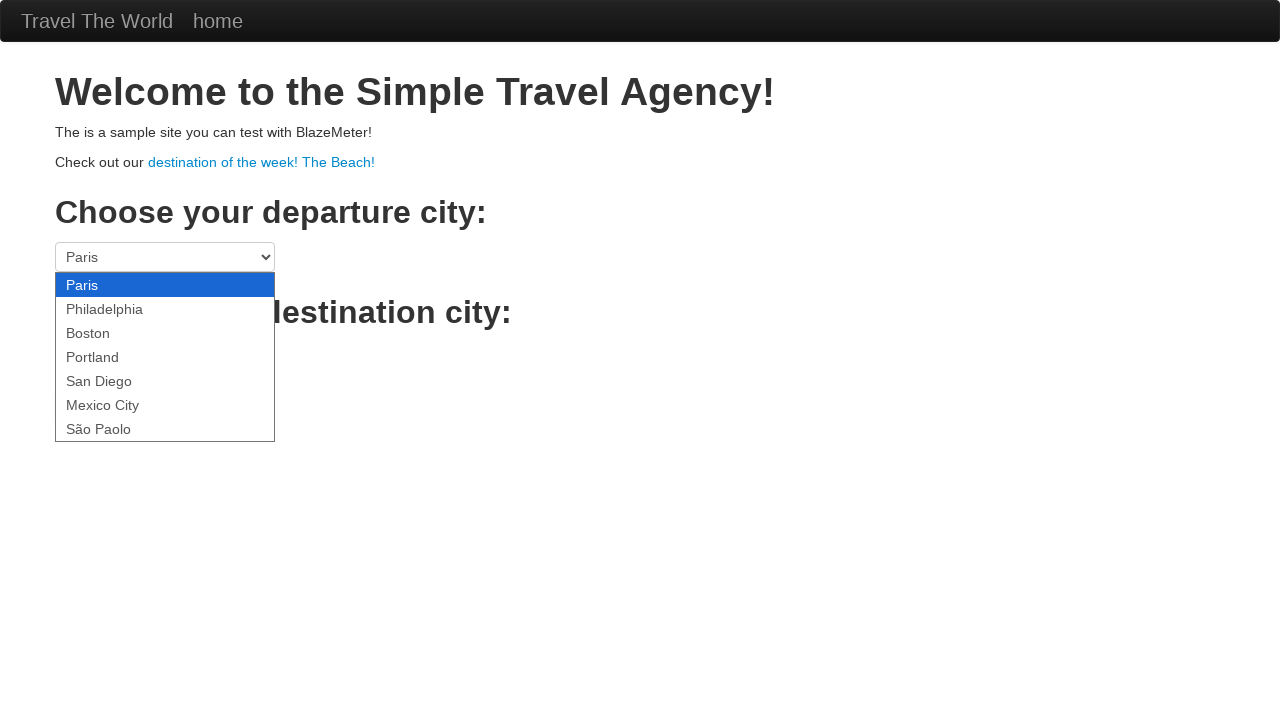

Selected Philadelphia as departure city on select[name='fromPort']
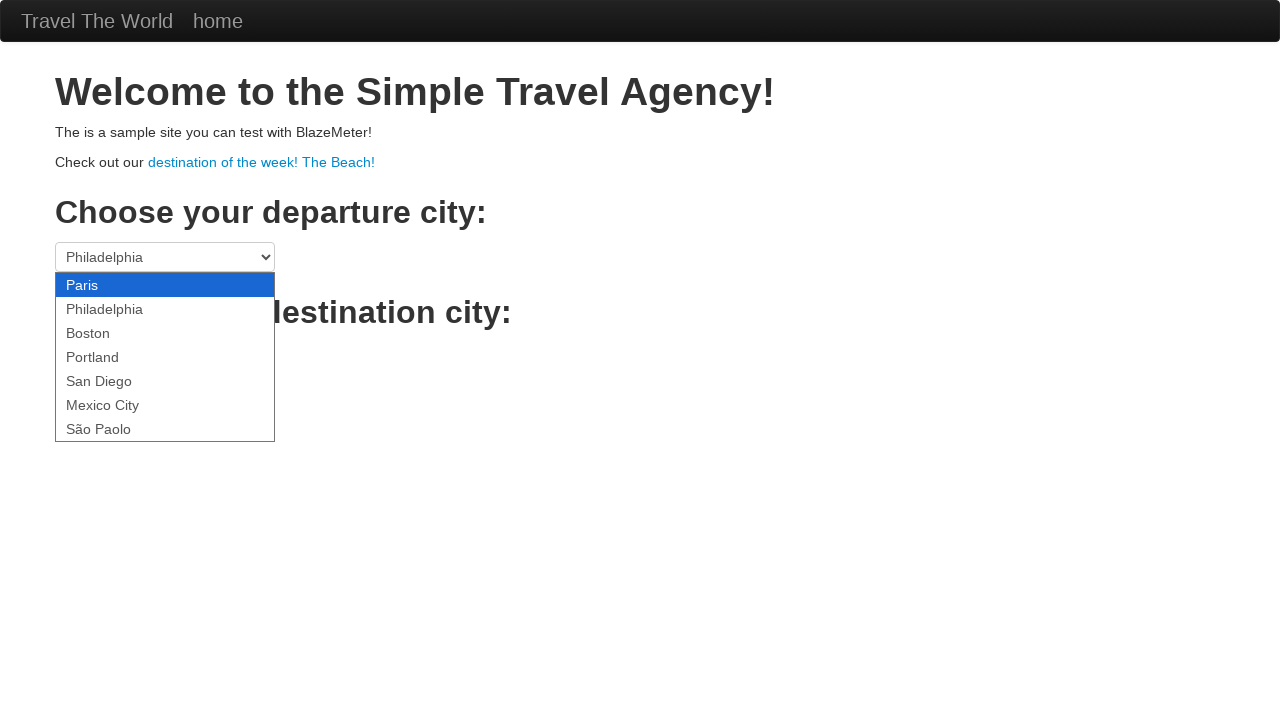

Clicked destination port dropdown at (165, 357) on select[name='toPort']
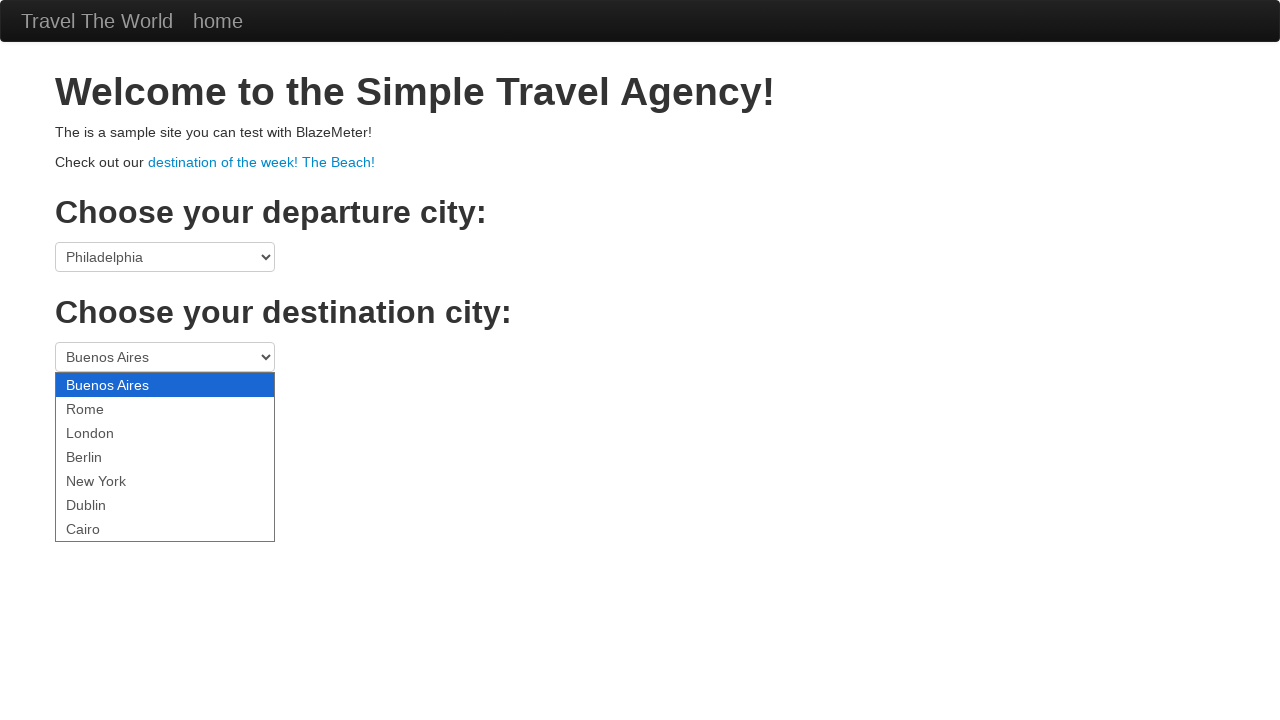

Selected Dublin as destination city on select[name='toPort']
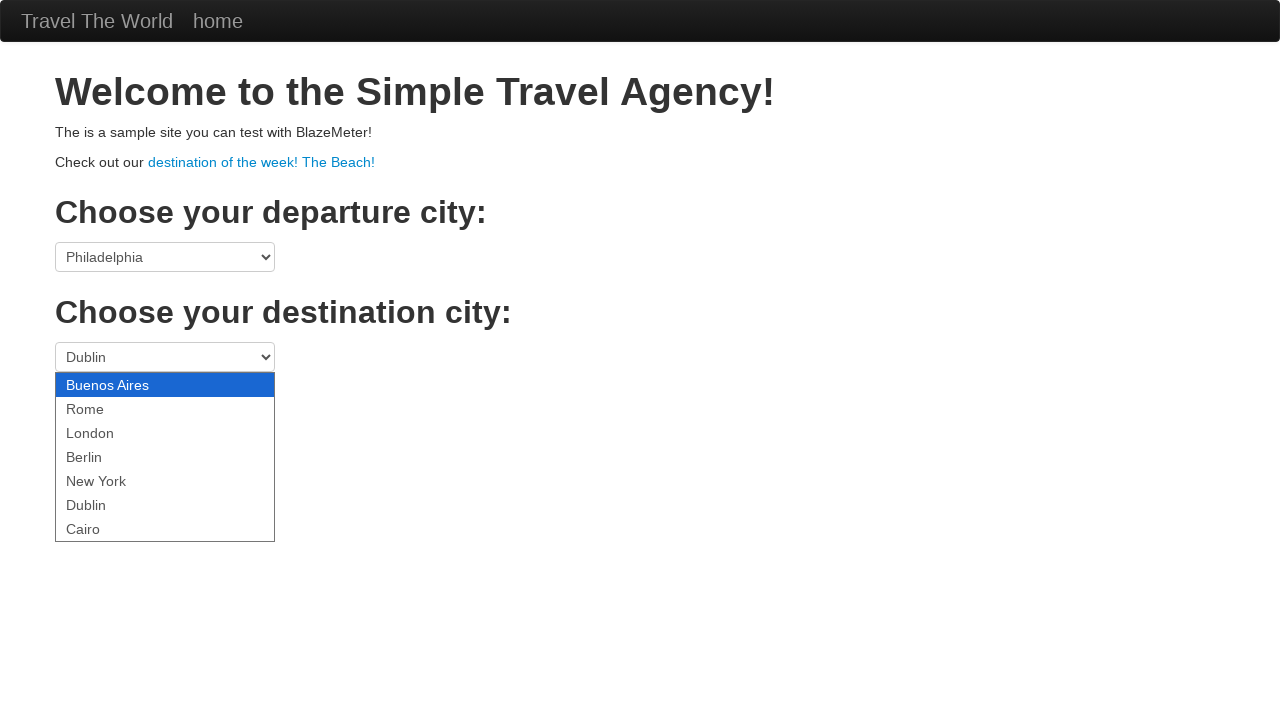

Clicked Find Flights button at (105, 407) on .btn-primary
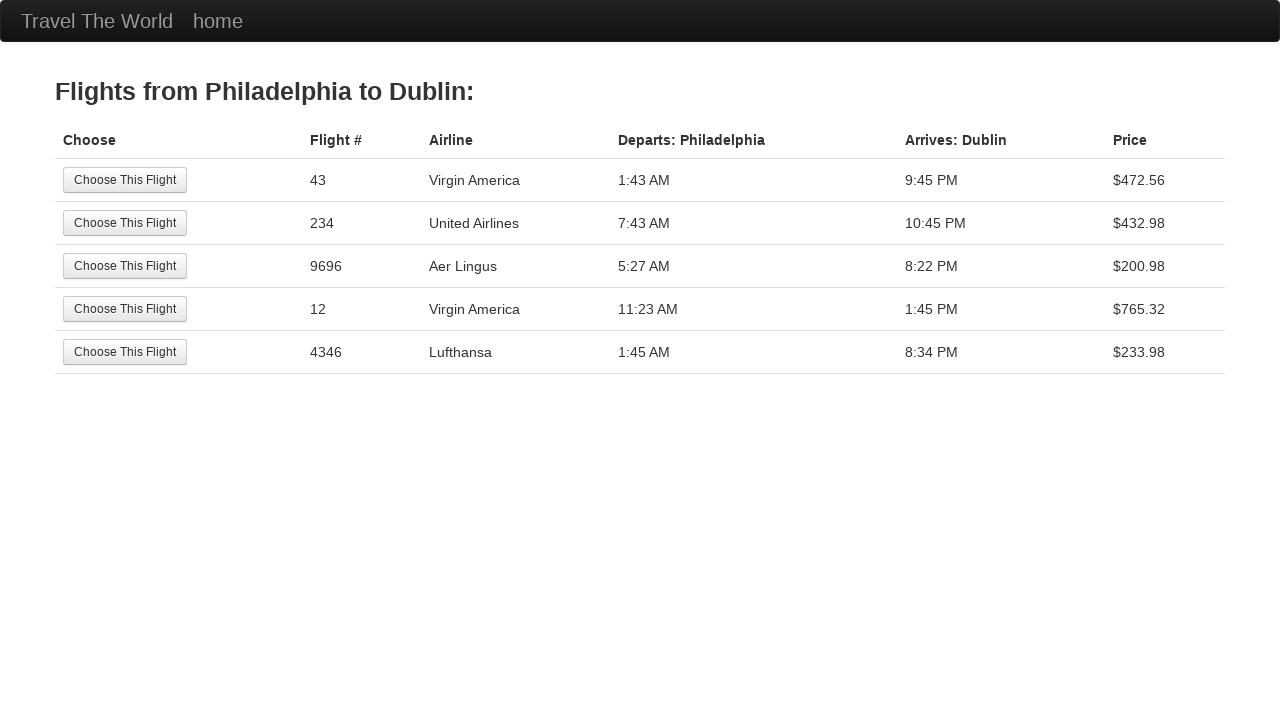

Flight results loaded
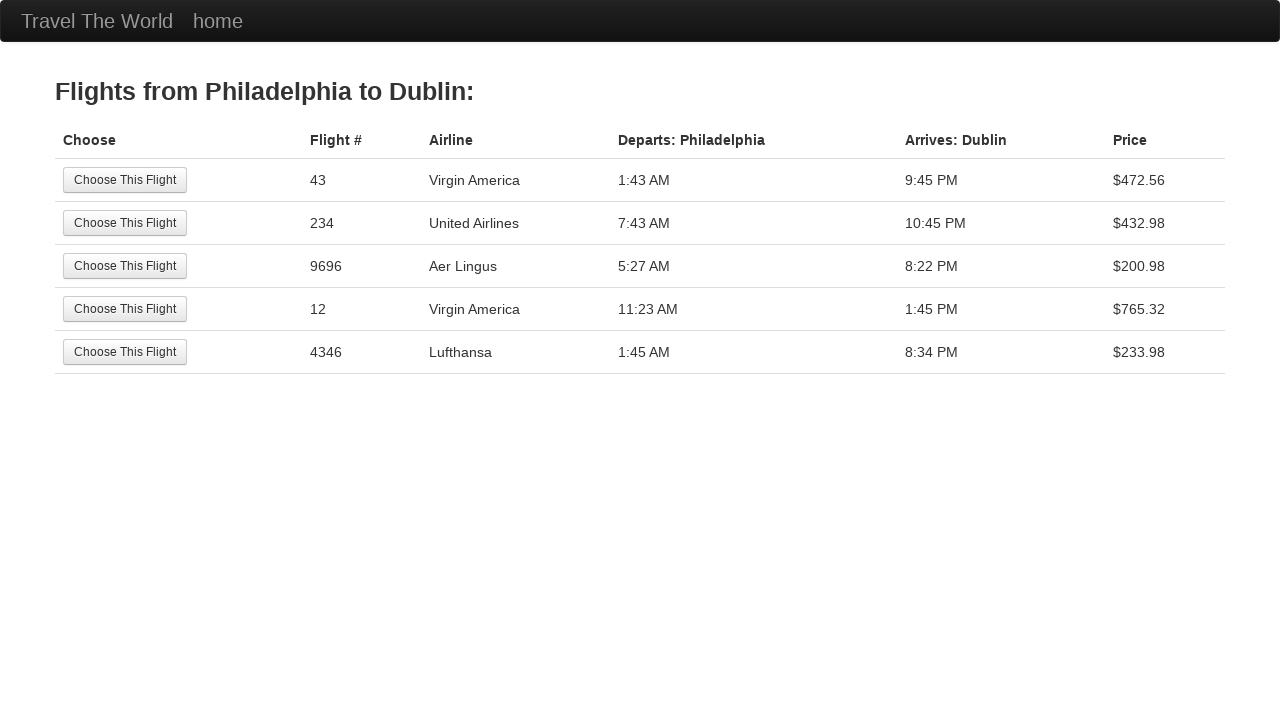

Selected first flight by clicking Choose This Flight button at (125, 180) on tr:nth-child(1) .btn
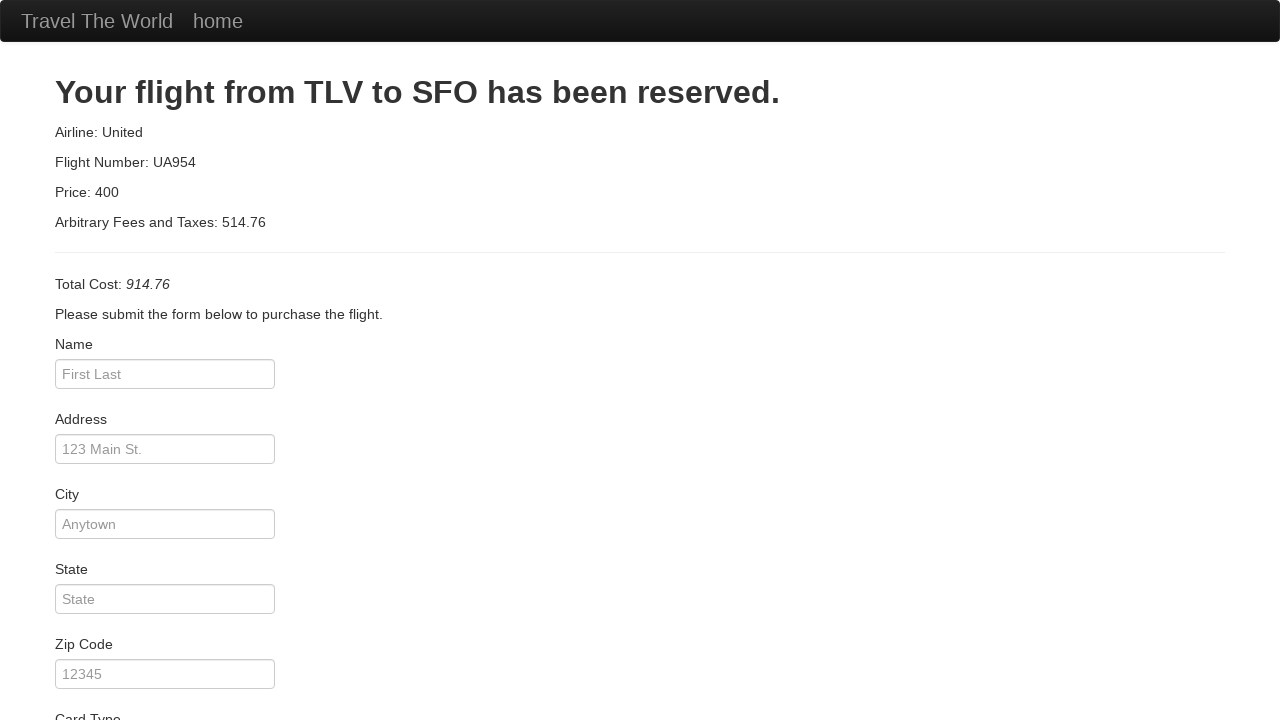

Filled in passenger name as 'Vicente' on #inputName
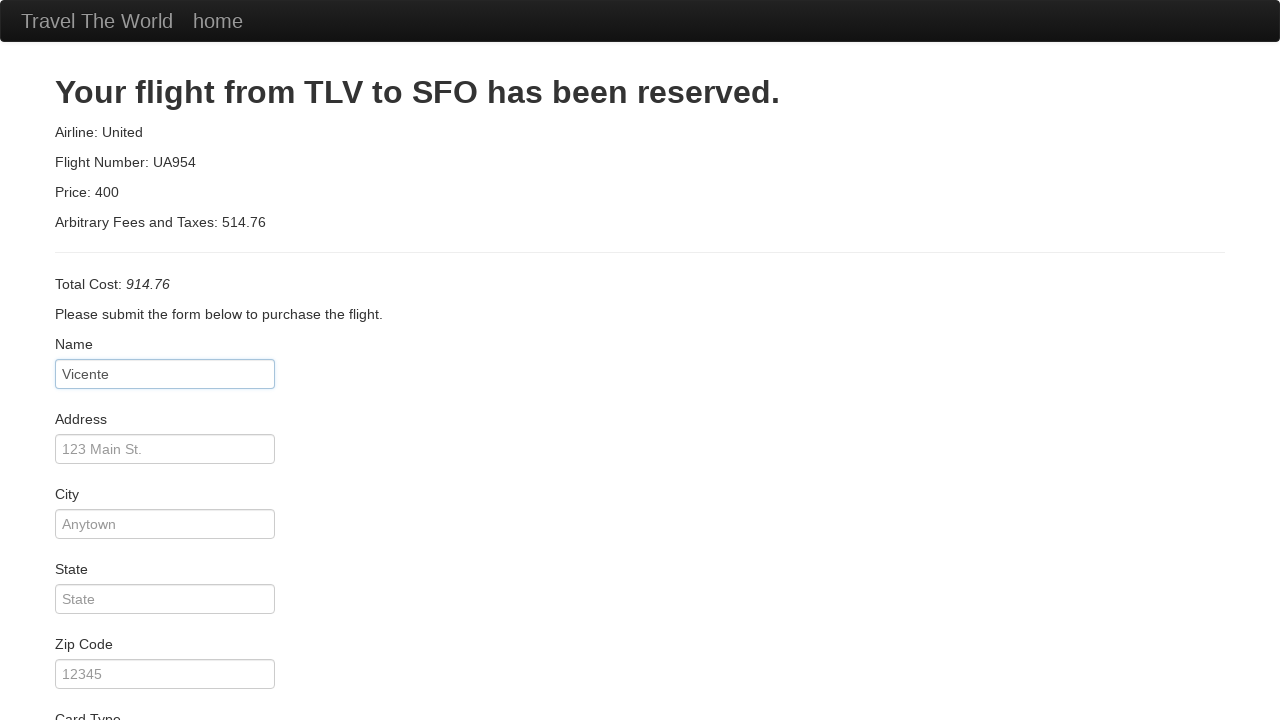

Clicked address field at (165, 449) on #address
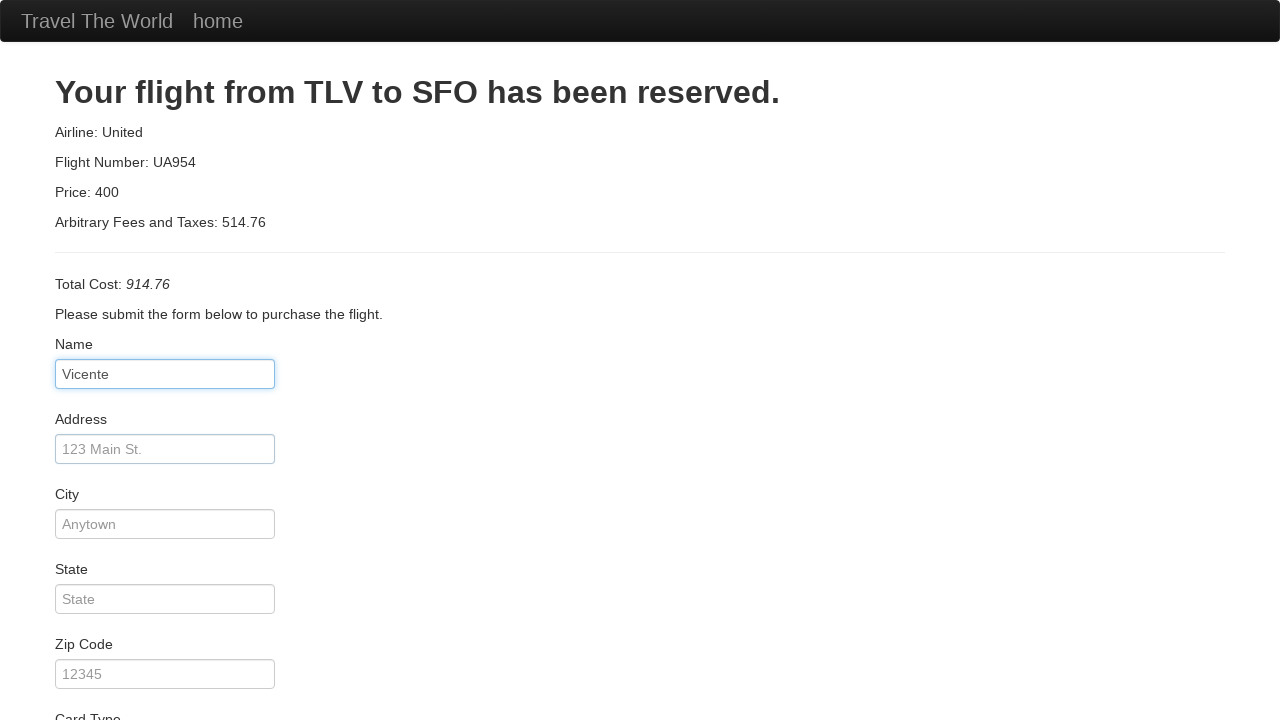

Filled in address as 'Bué Longe' on #address
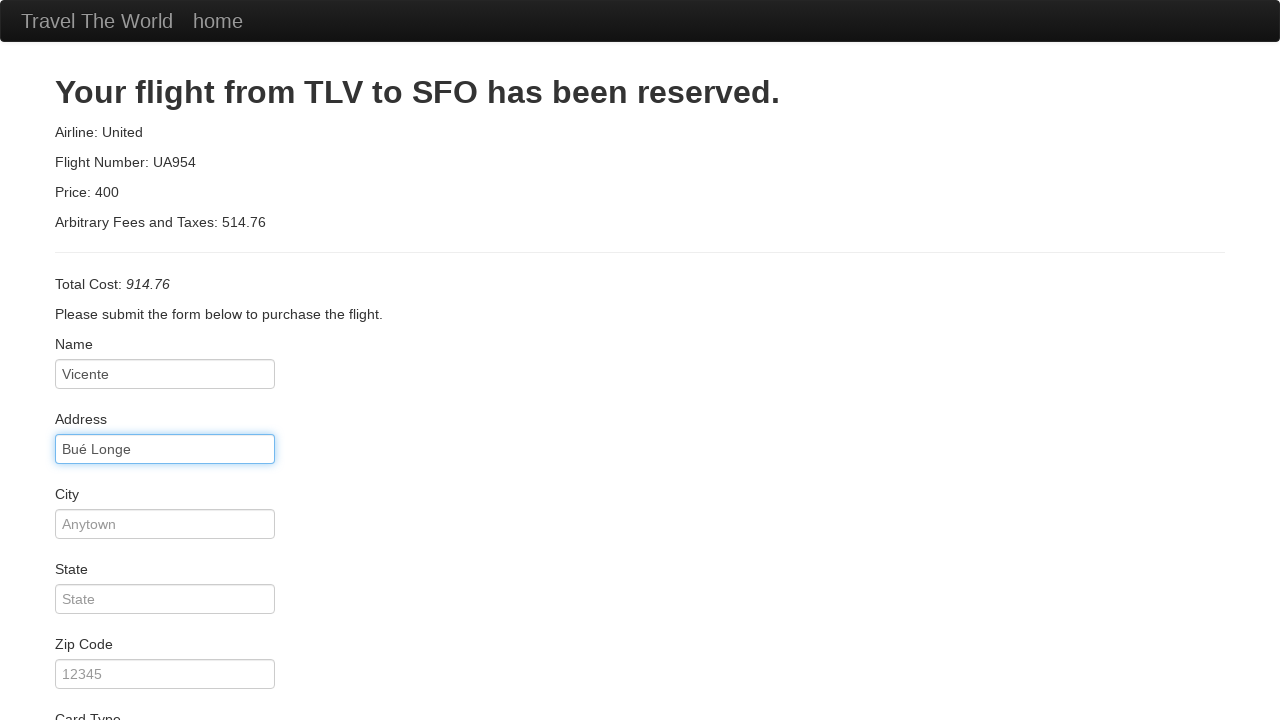

Clicked Remember Me checkbox at (62, 656) on #rememberMe
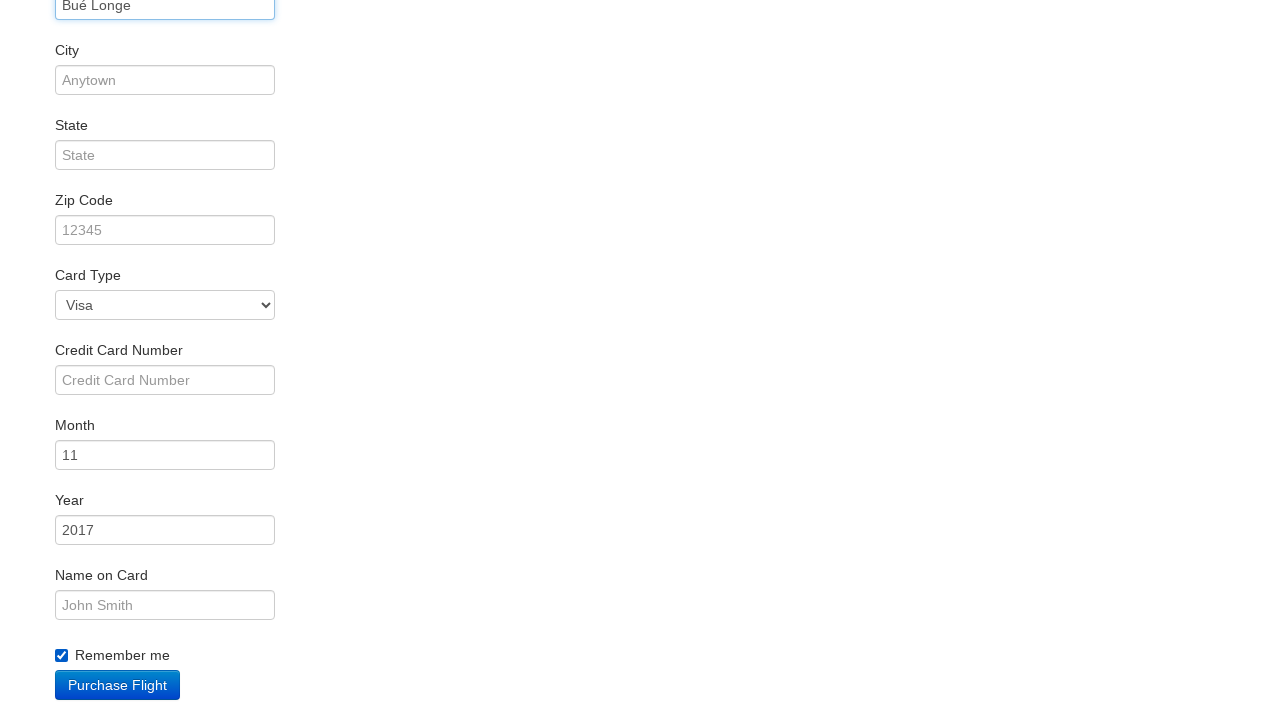

Clicked Purchase Flight button to complete booking at (118, 685) on .btn-primary
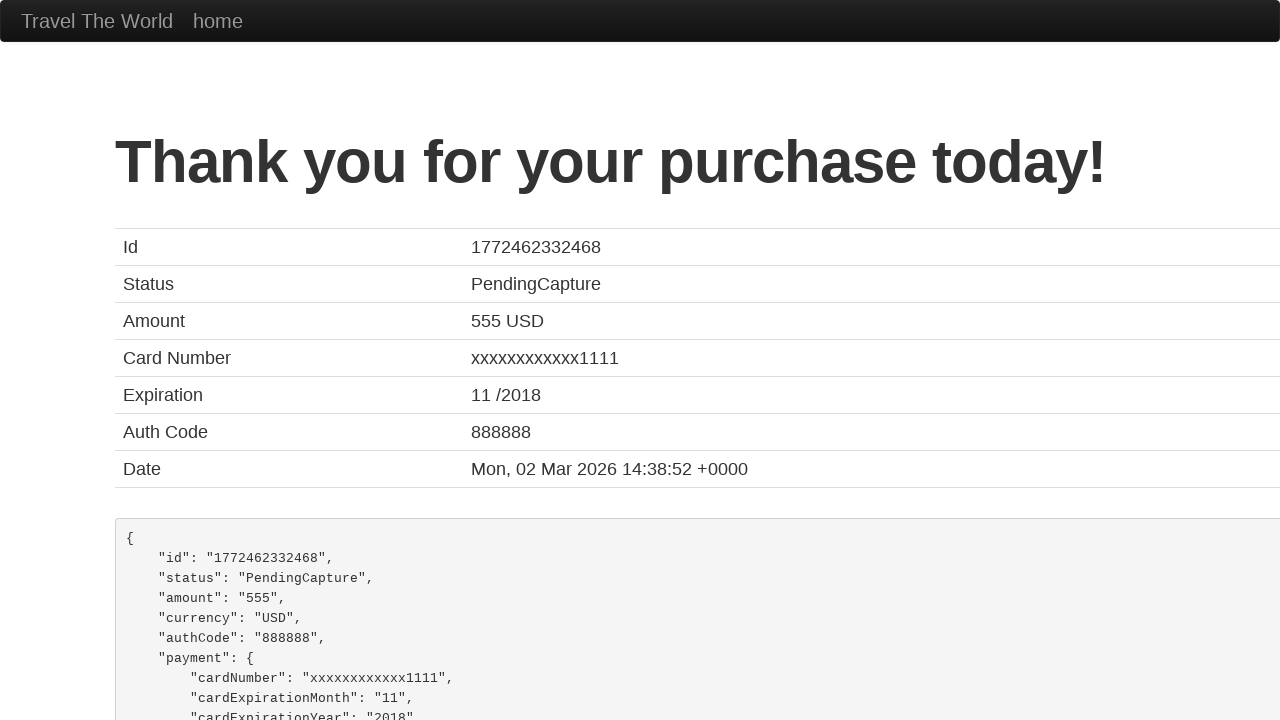

Purchase confirmation page loaded
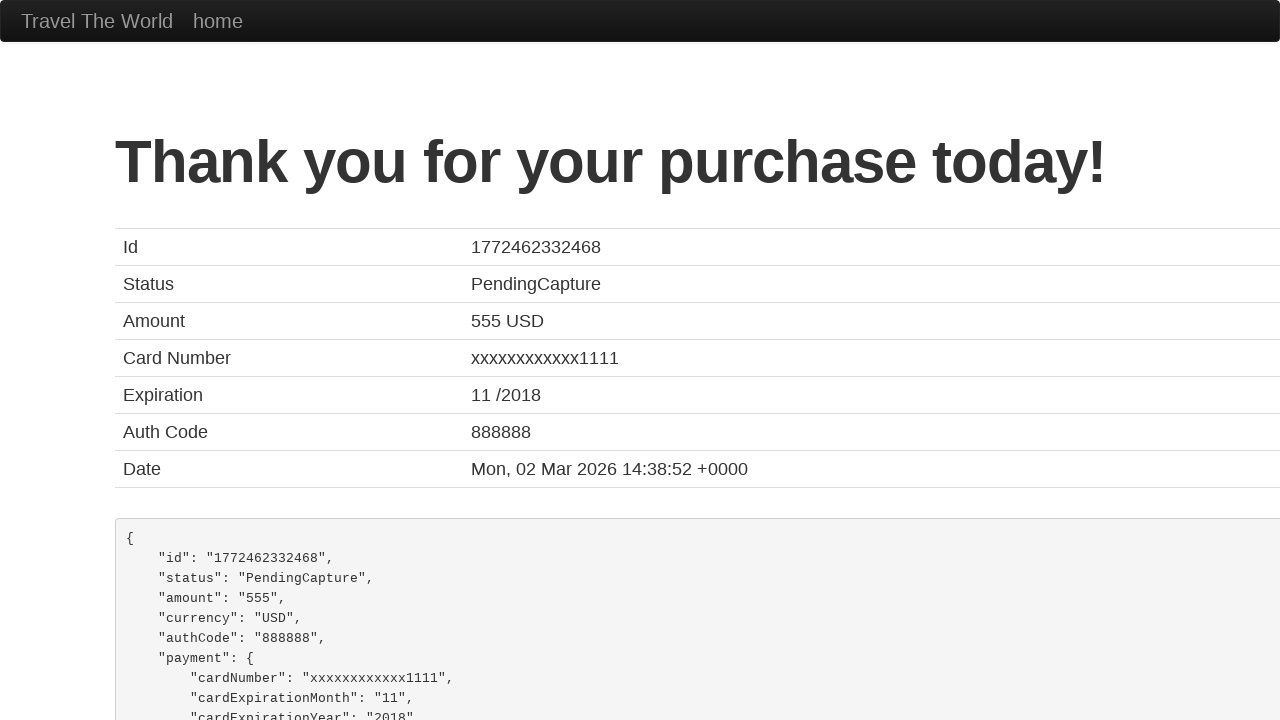

Verified purchase confirmation message: 'Thank you for your purchase today!'
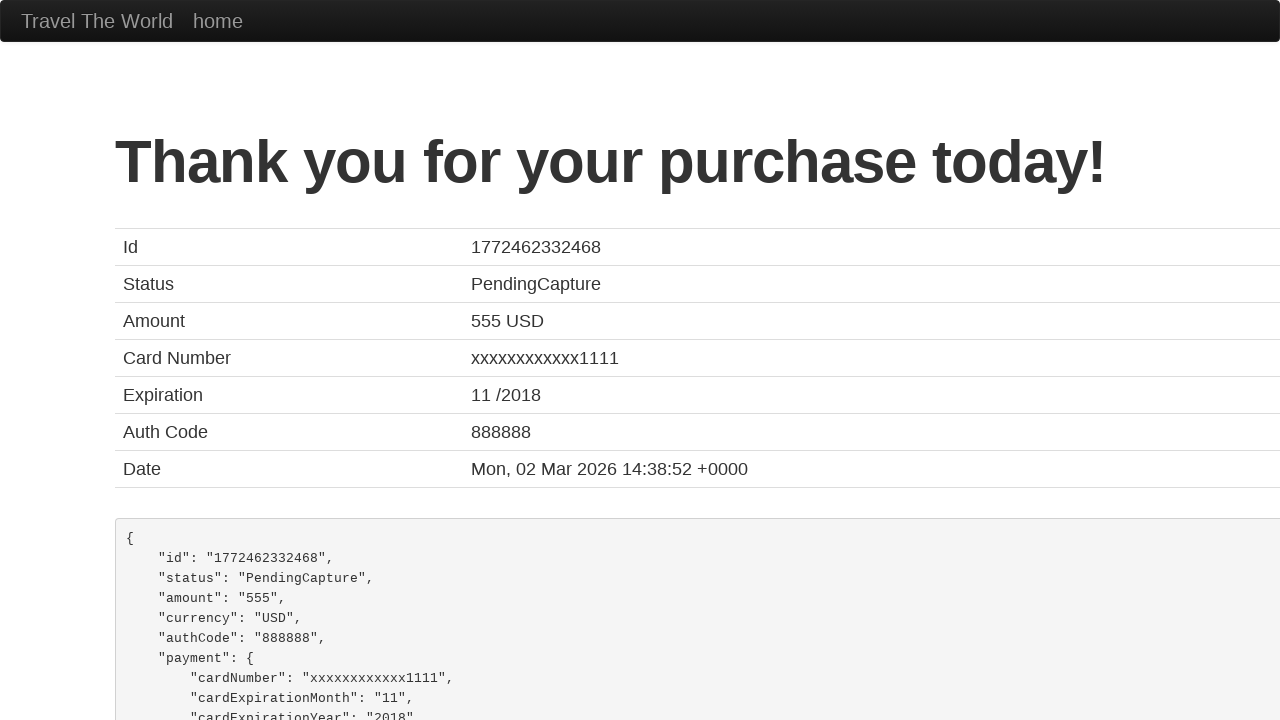

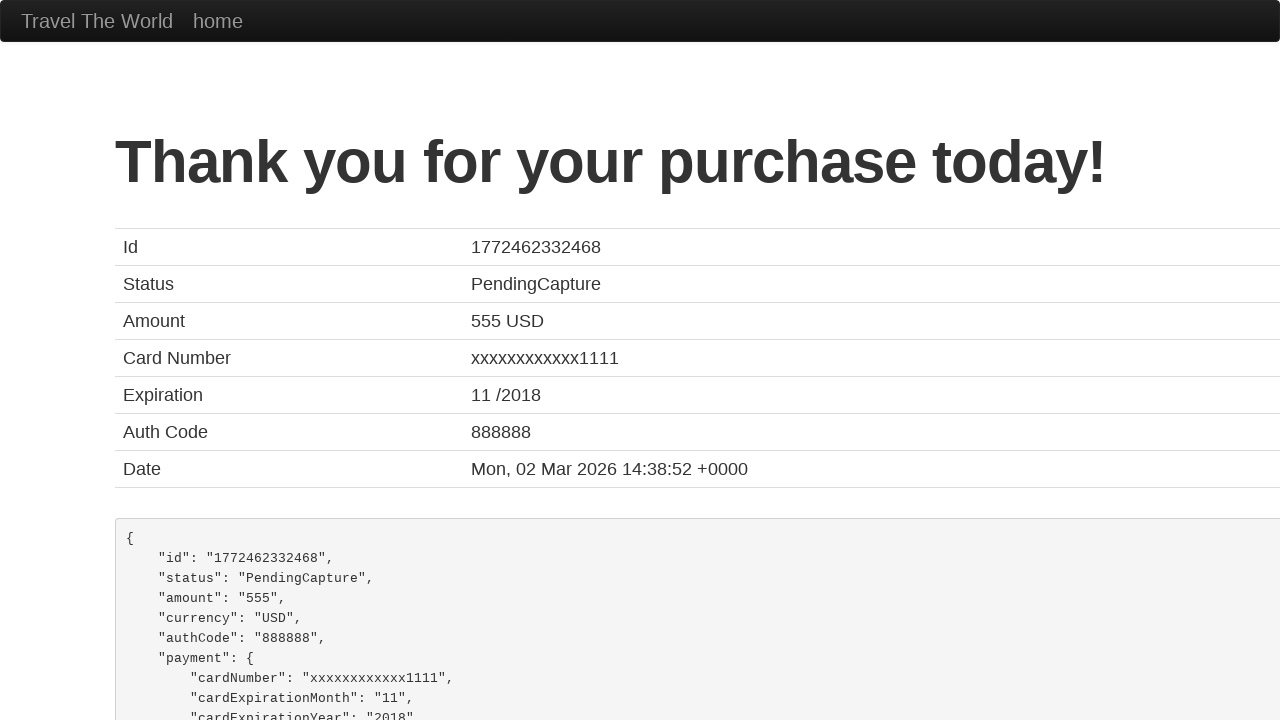